Tests an e-commerce shopping cart flow by selecting a candy category, adding brigadeiro and alfajor products to cart, increasing quantity of brigadeiro 4 times, completing checkout, and verifying the success message.

Starting URL: https://shopcart-challenge.4all.com/

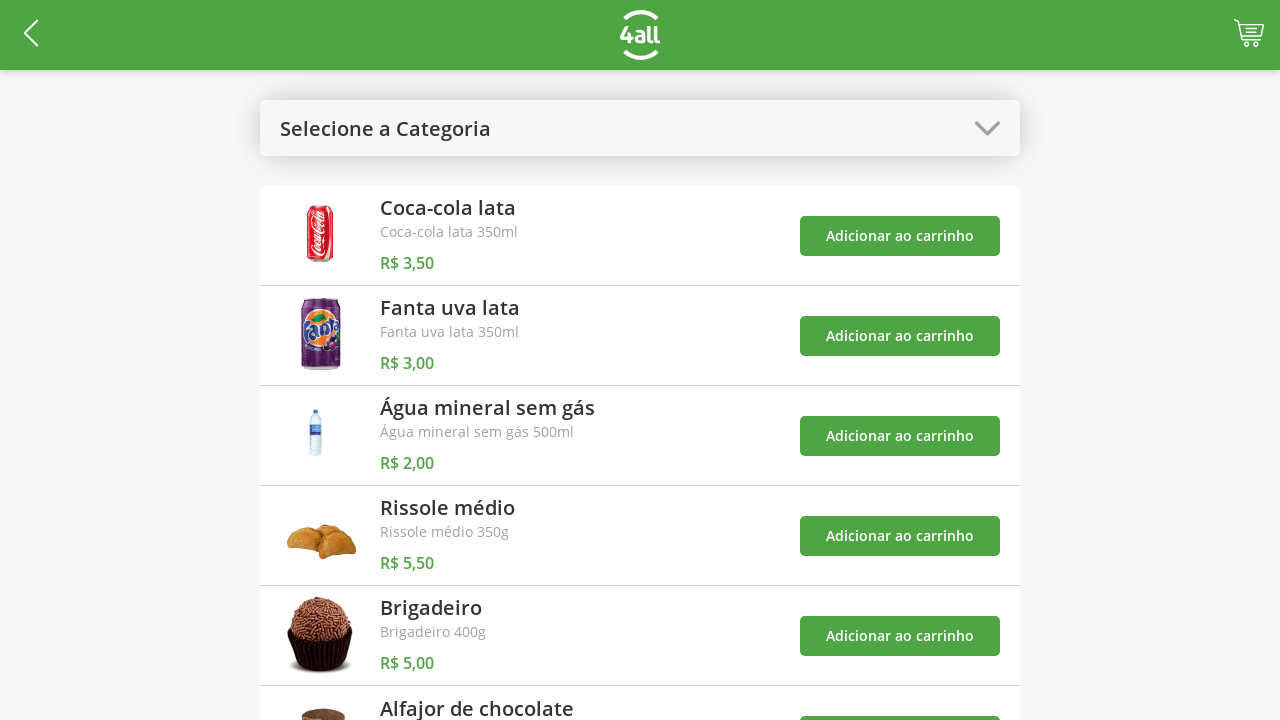

Clicked categories button to open category menu at (640, 128) on #open-categories-btn
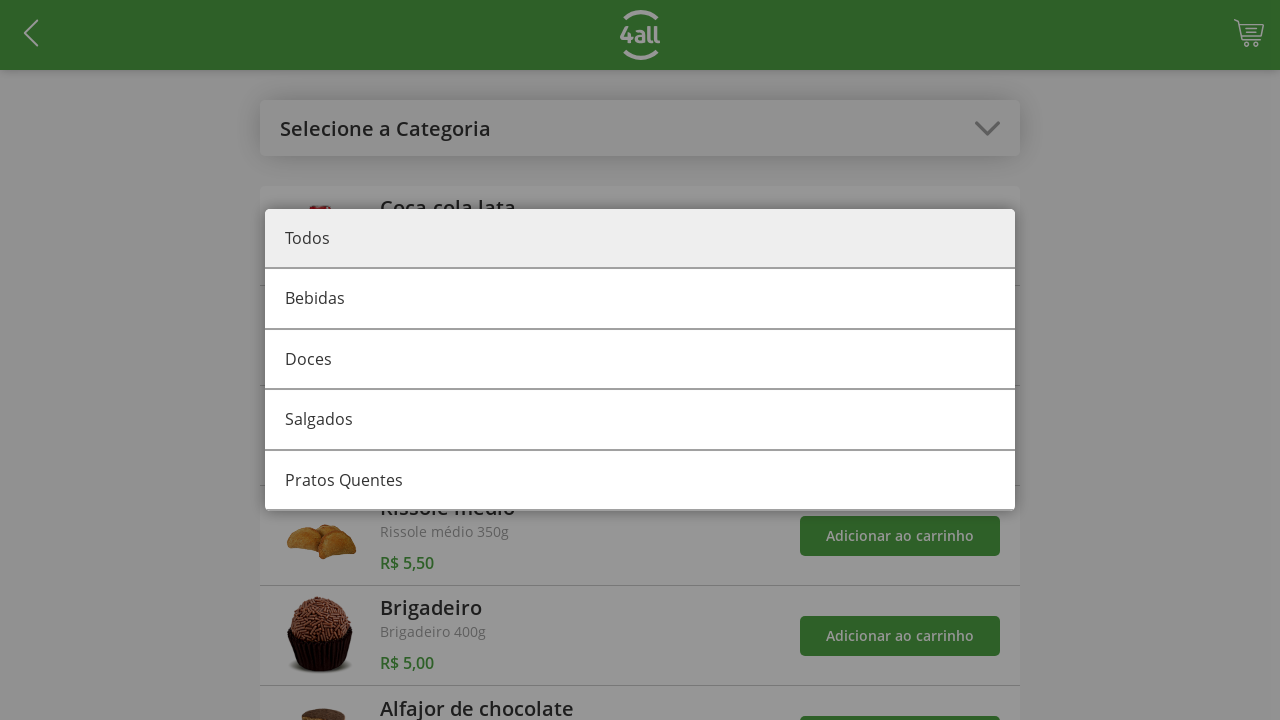

Selected candy category at (640, 360) on #category-1
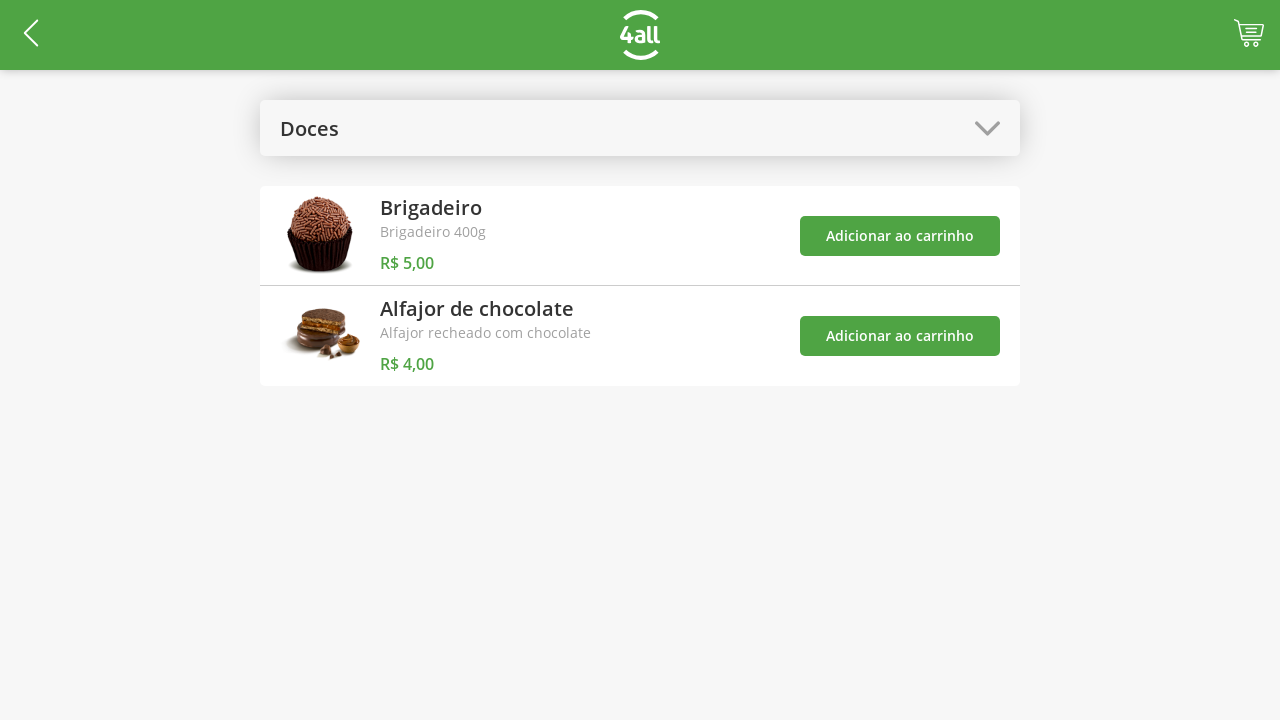

Waited for brigadeiro add button to load
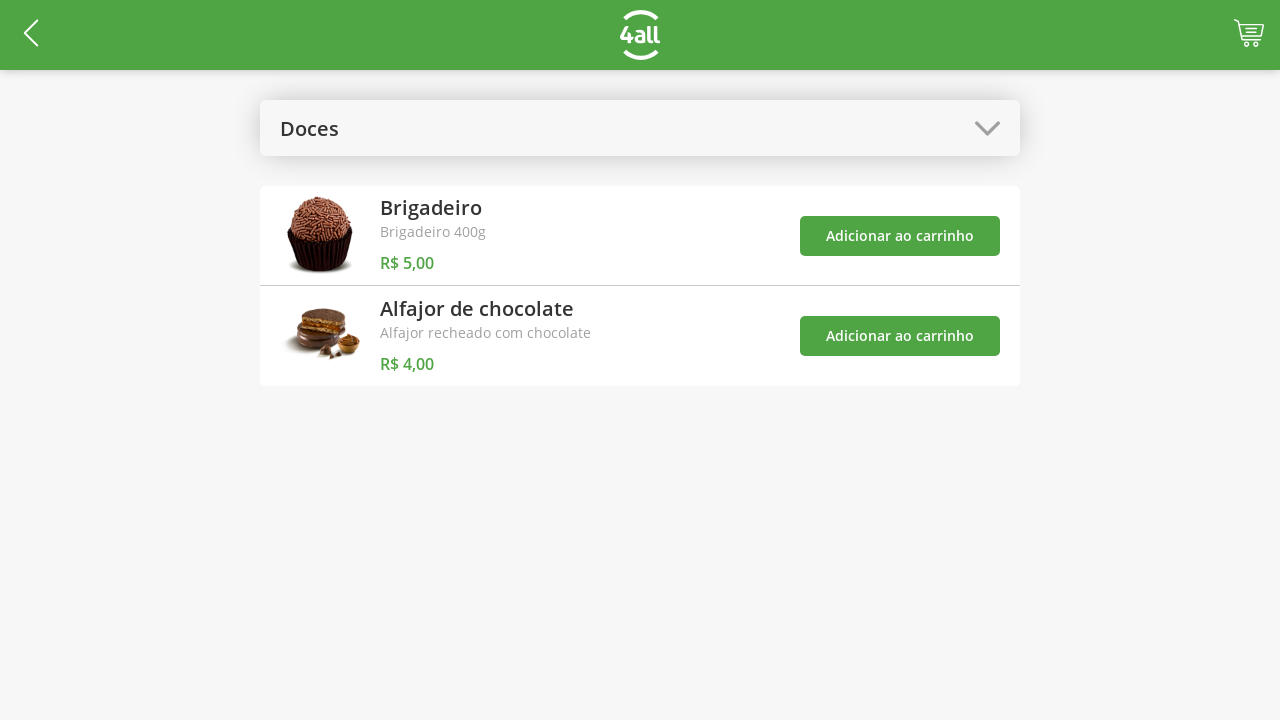

Added brigadeiro product to cart at (900, 236) on #add-product-4-btn
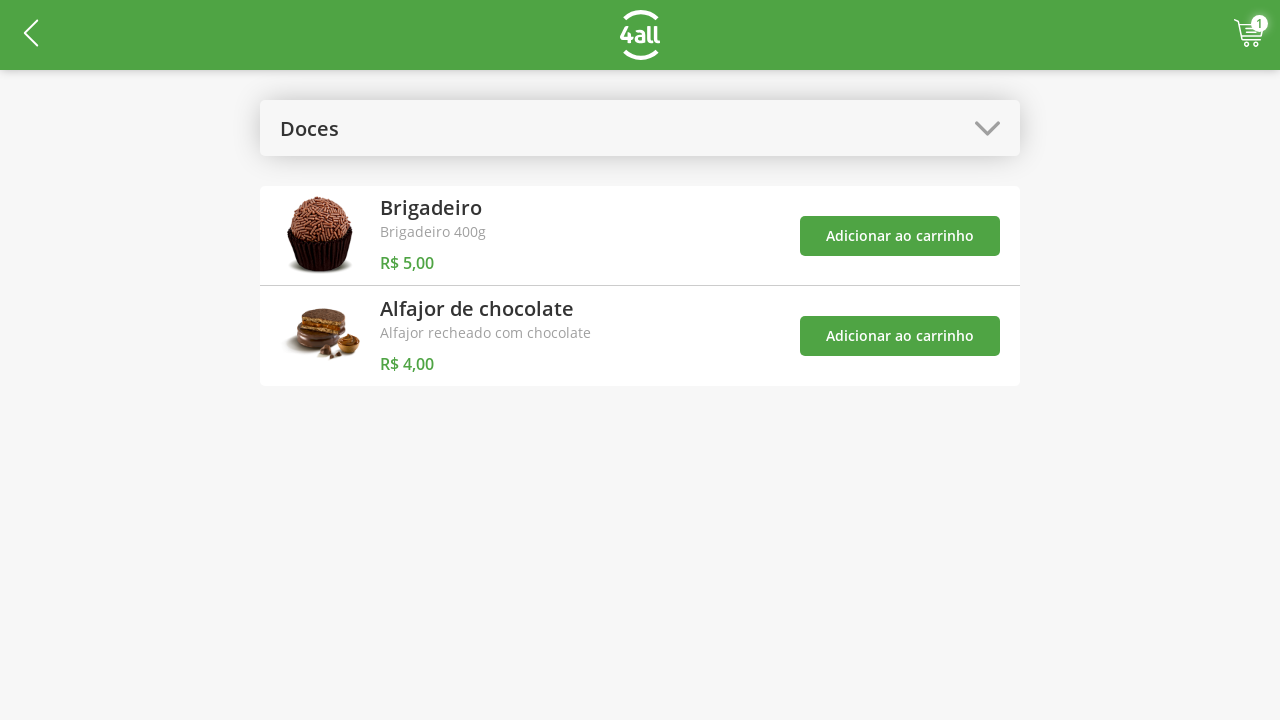

Waited for alfajor add button to load
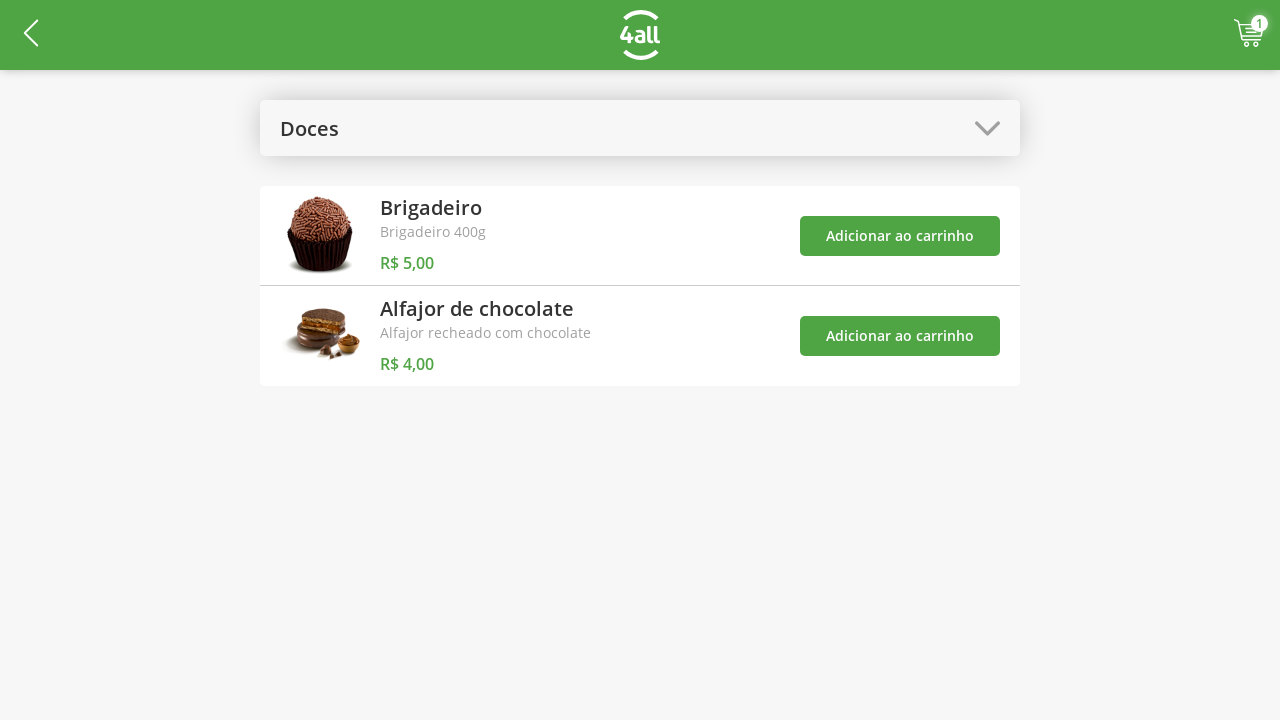

Added alfajor product to cart at (900, 336) on #add-product-5-btn
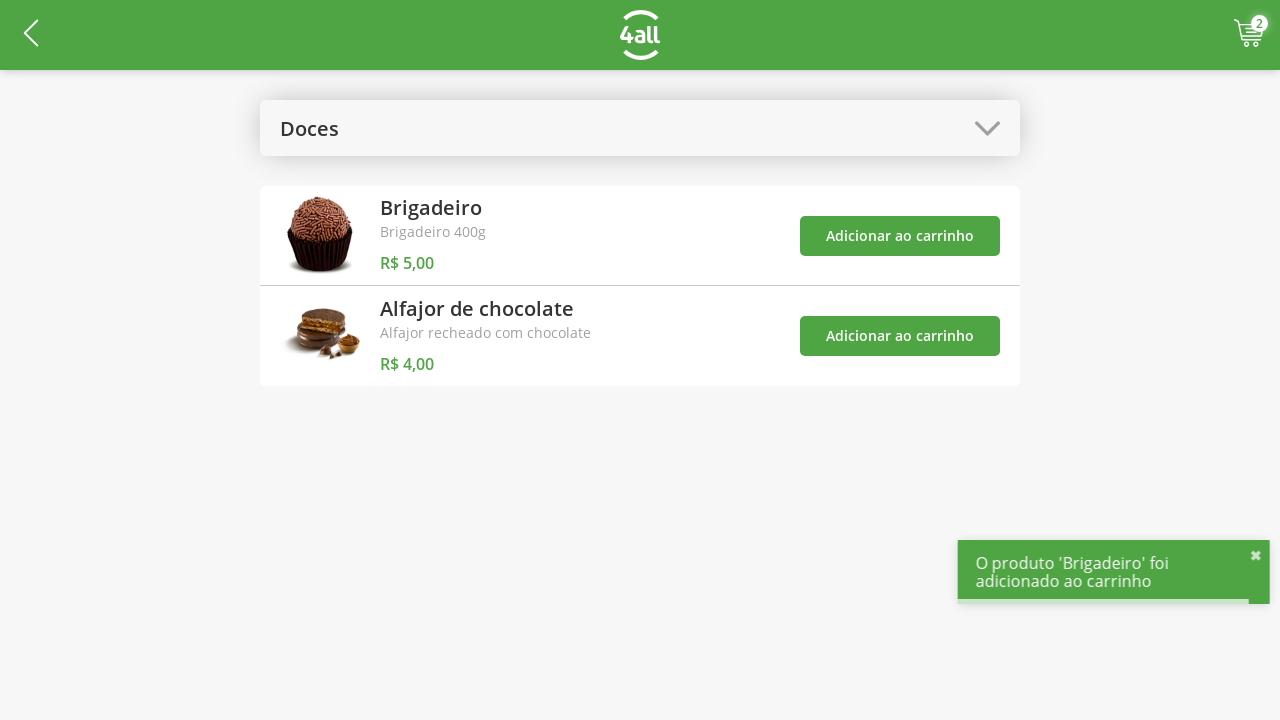

Clicked categories button again at (640, 128) on #open-categories-btn
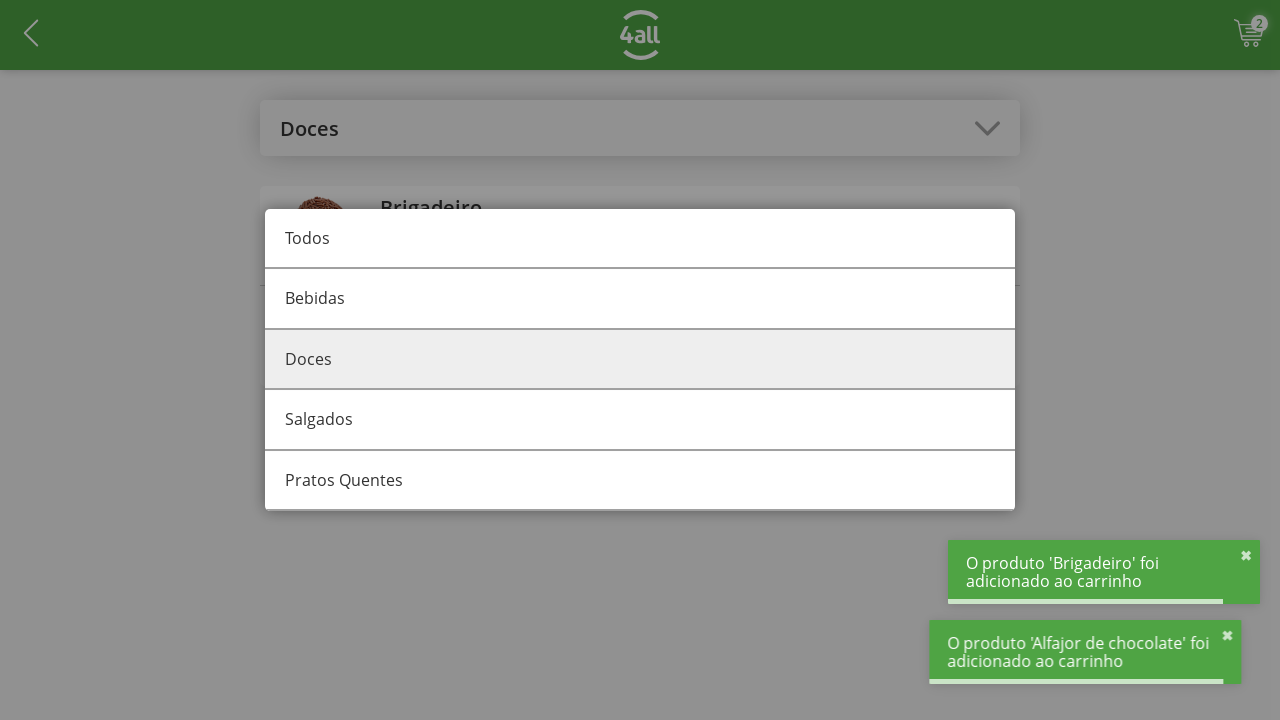

Selected all categories at (640, 239) on #category-all
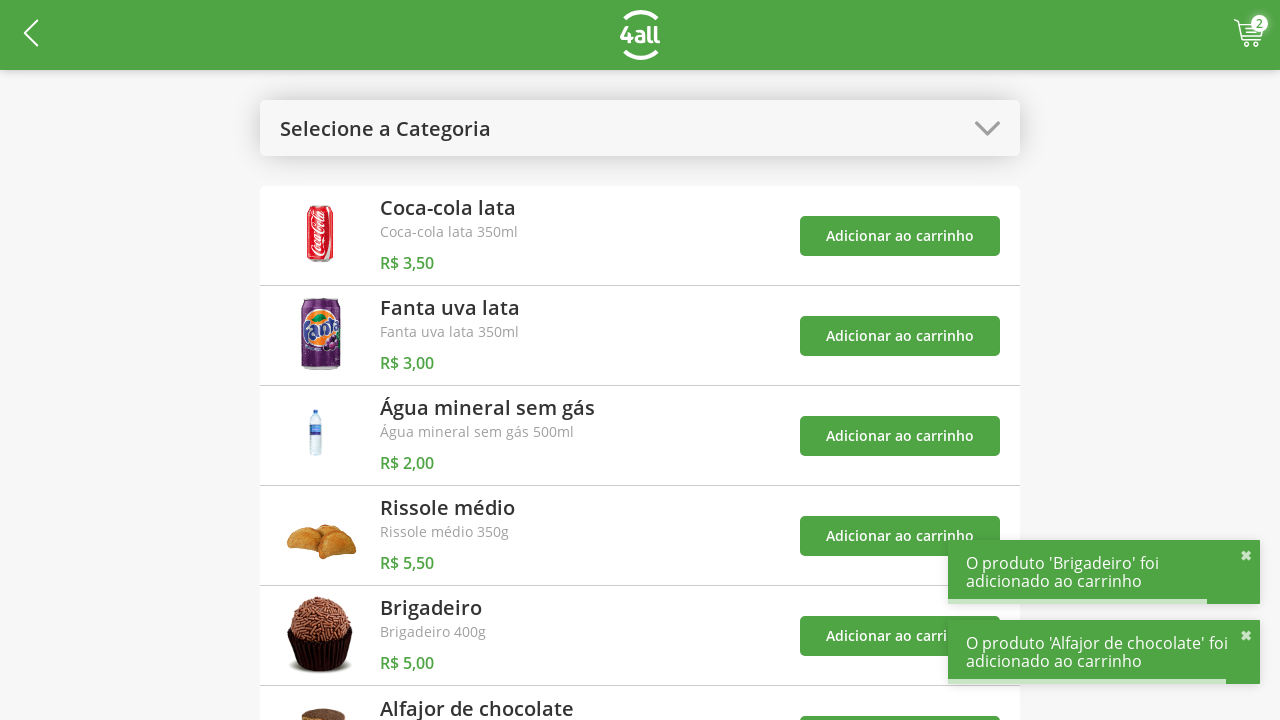

Clicked cart button to view cart at (1249, 35) on #cart-btn
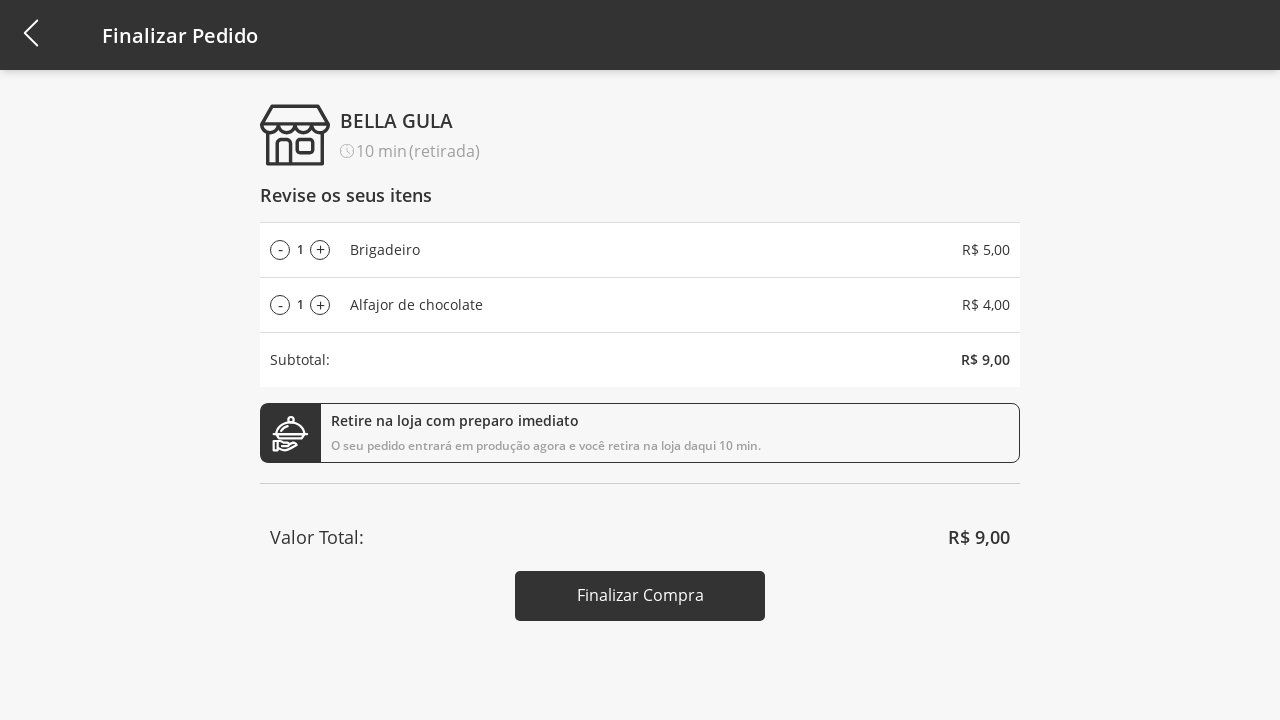

Waited for brigadeiro quantity button (iteration 1/4)
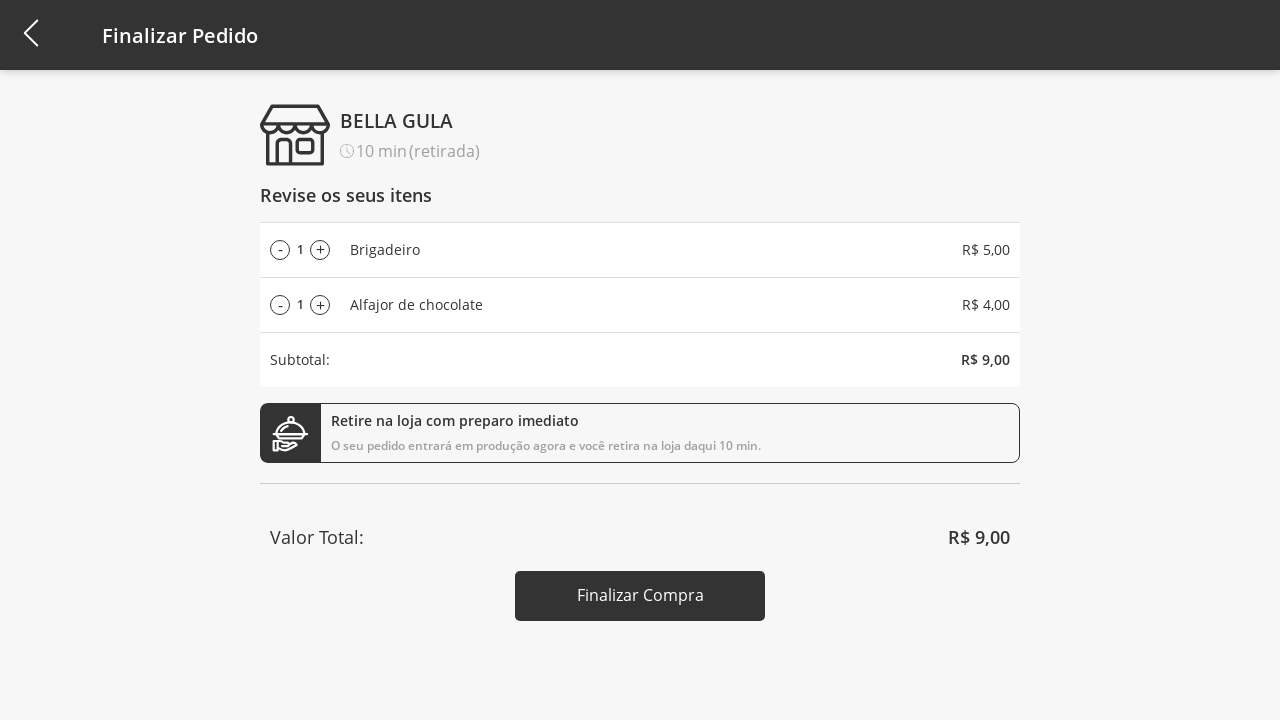

Increased brigadeiro quantity (iteration 1/4) at (320, 250) on #add-product-4-qtd
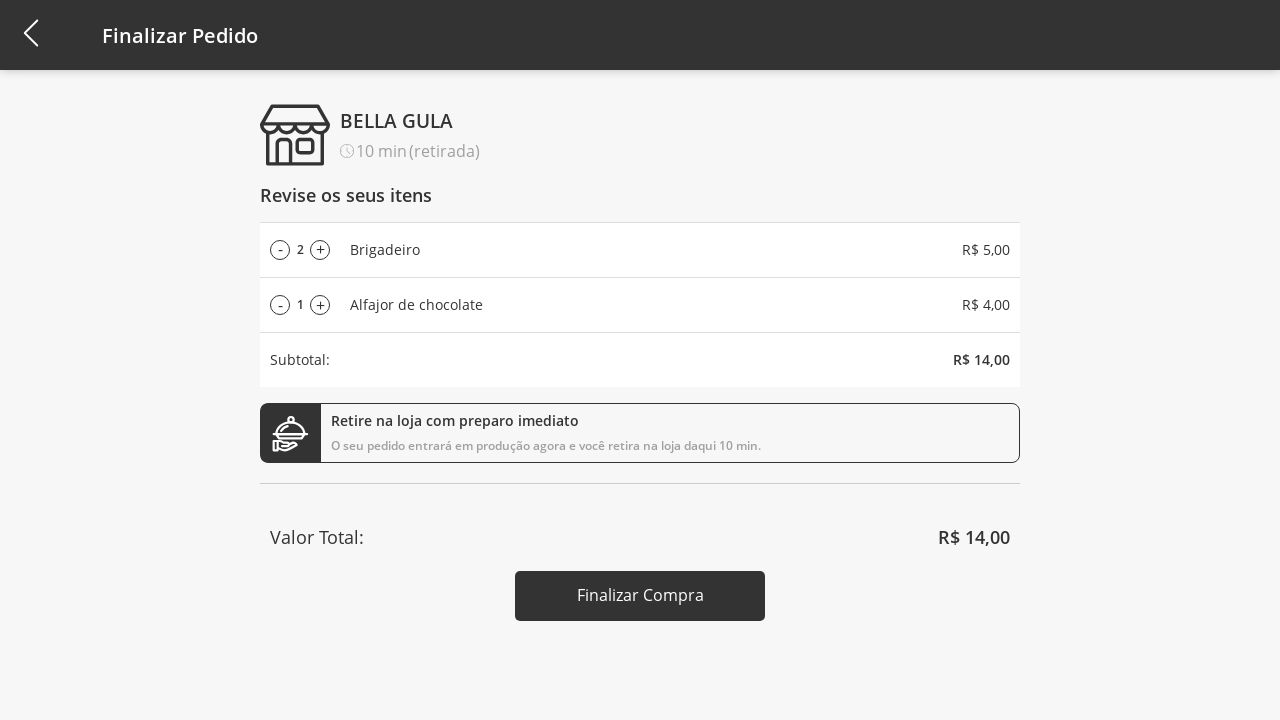

Waited for brigadeiro quantity button (iteration 2/4)
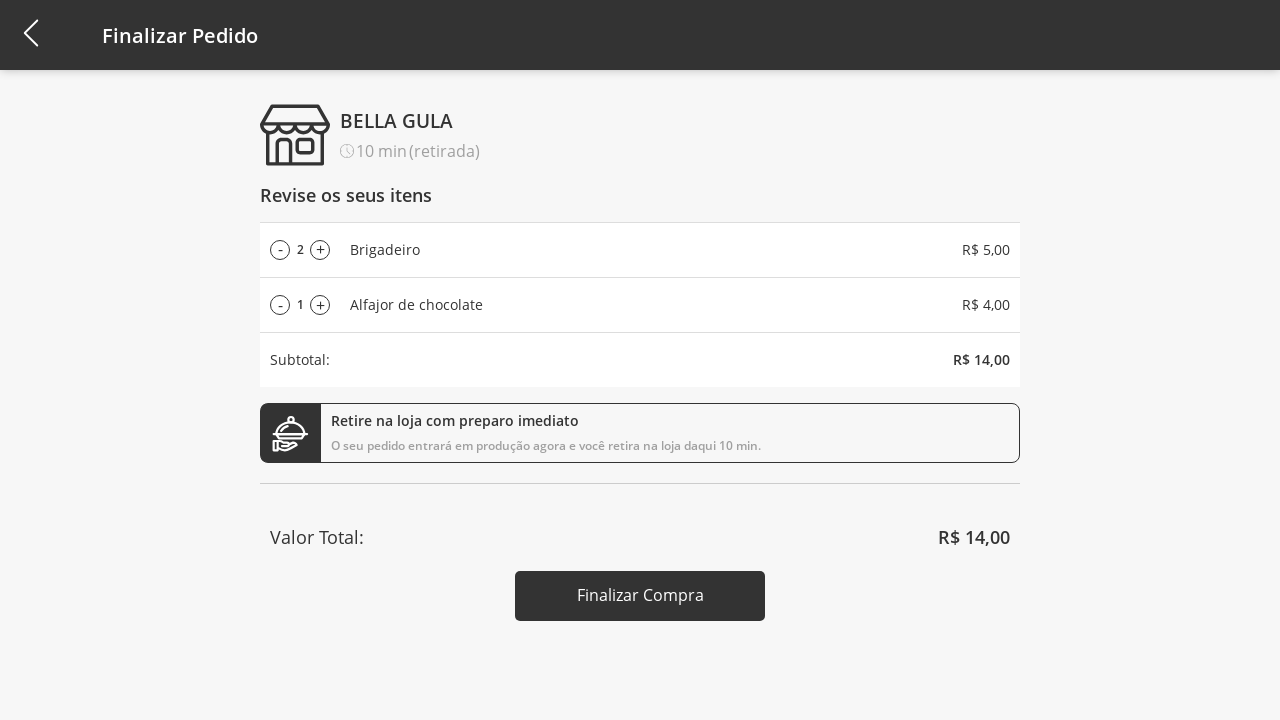

Increased brigadeiro quantity (iteration 2/4) at (320, 250) on #add-product-4-qtd
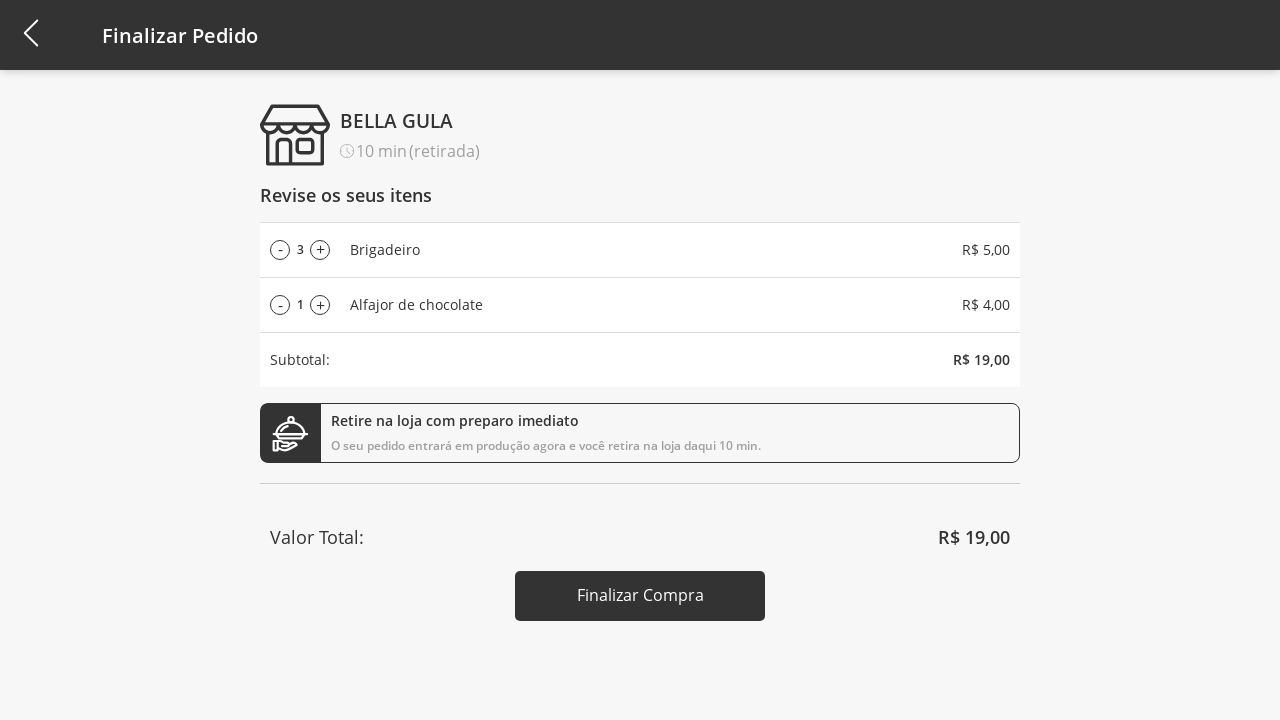

Waited for brigadeiro quantity button (iteration 3/4)
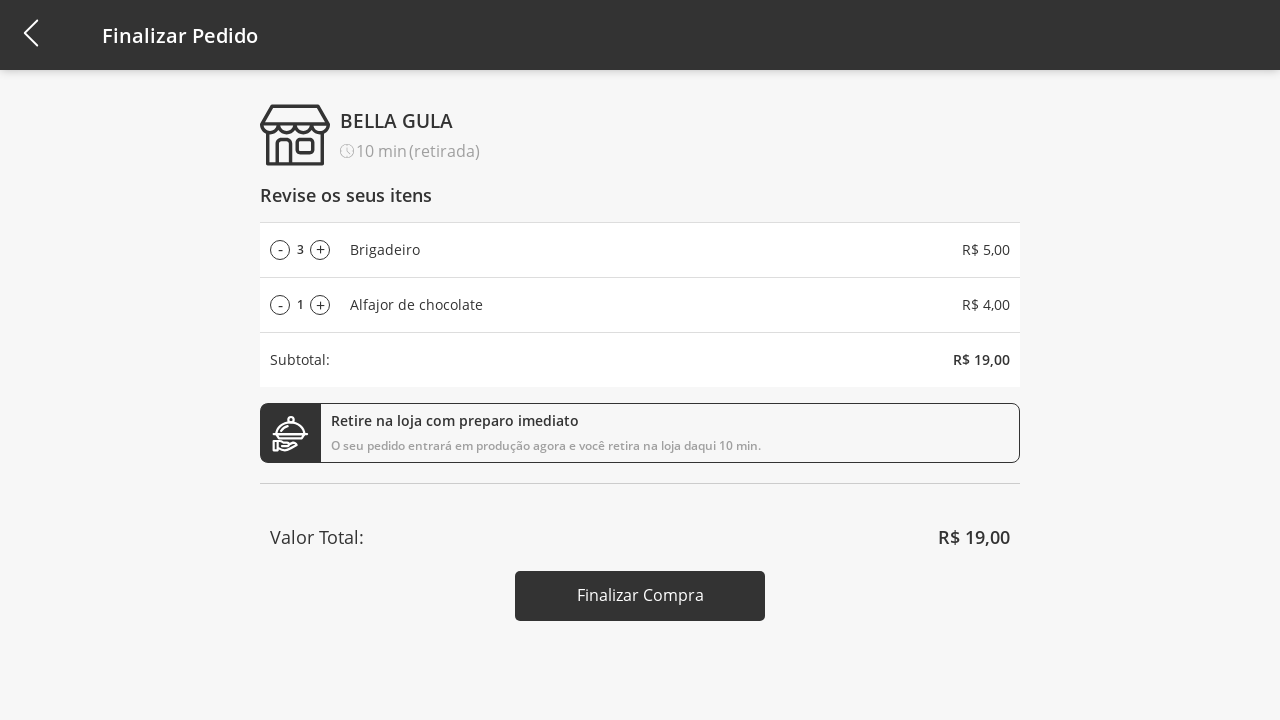

Increased brigadeiro quantity (iteration 3/4) at (320, 250) on #add-product-4-qtd
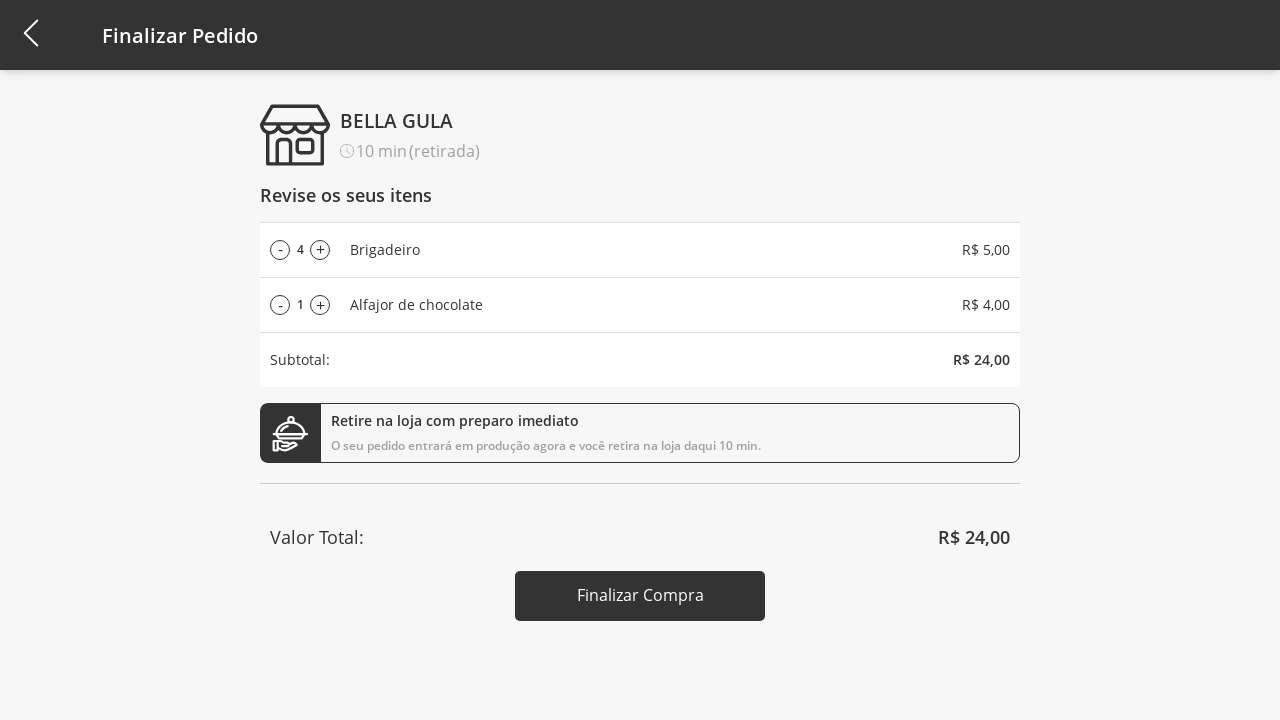

Waited for brigadeiro quantity button (iteration 4/4)
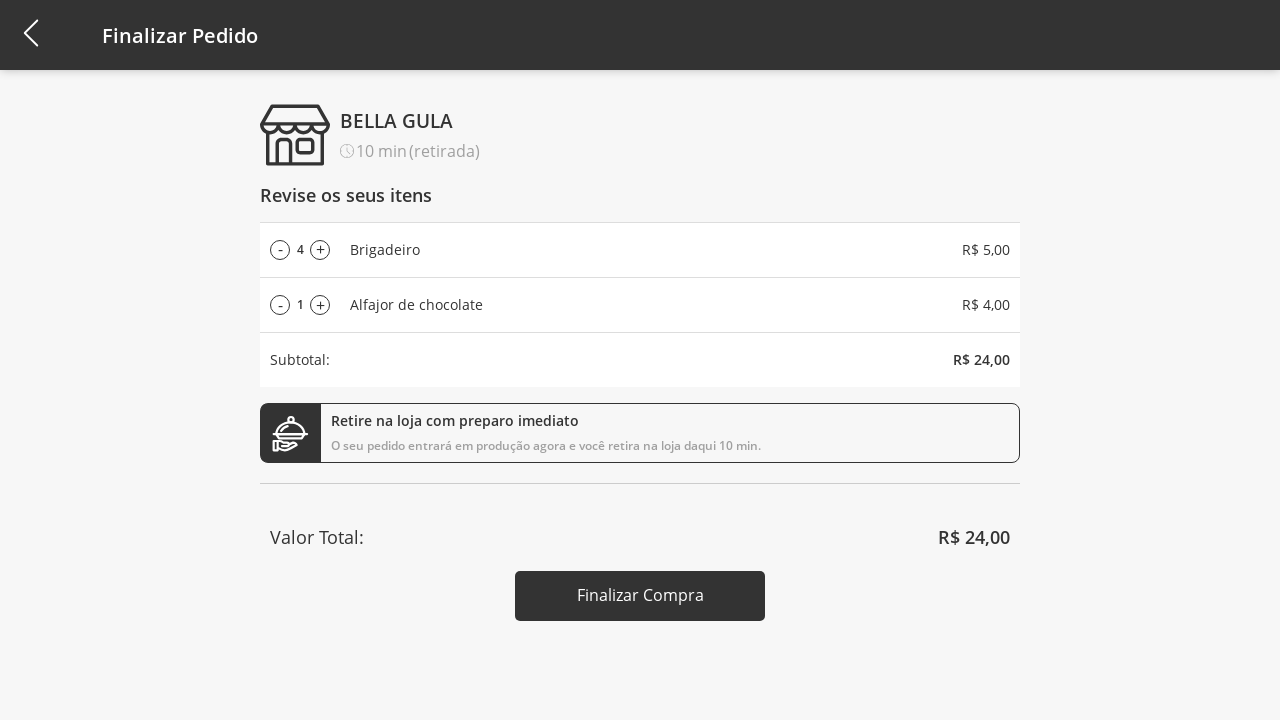

Increased brigadeiro quantity (iteration 4/4) at (320, 250) on #add-product-4-qtd
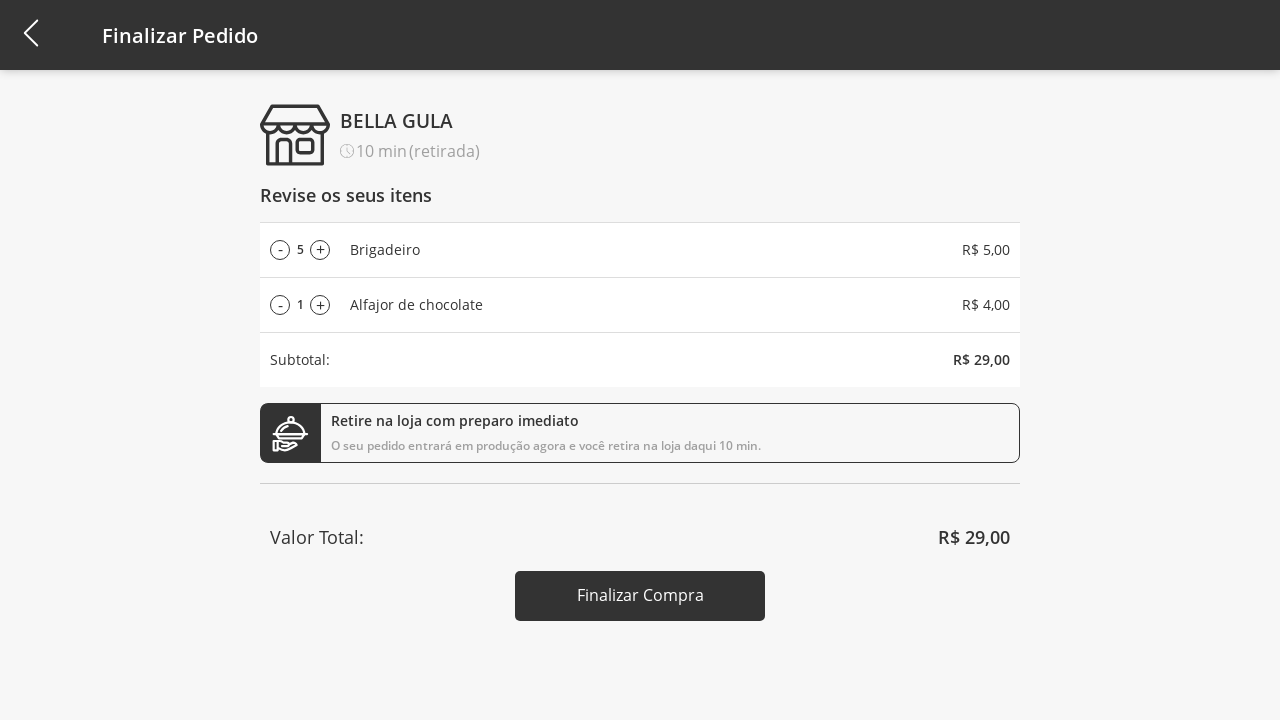

Waited for checkout button to load
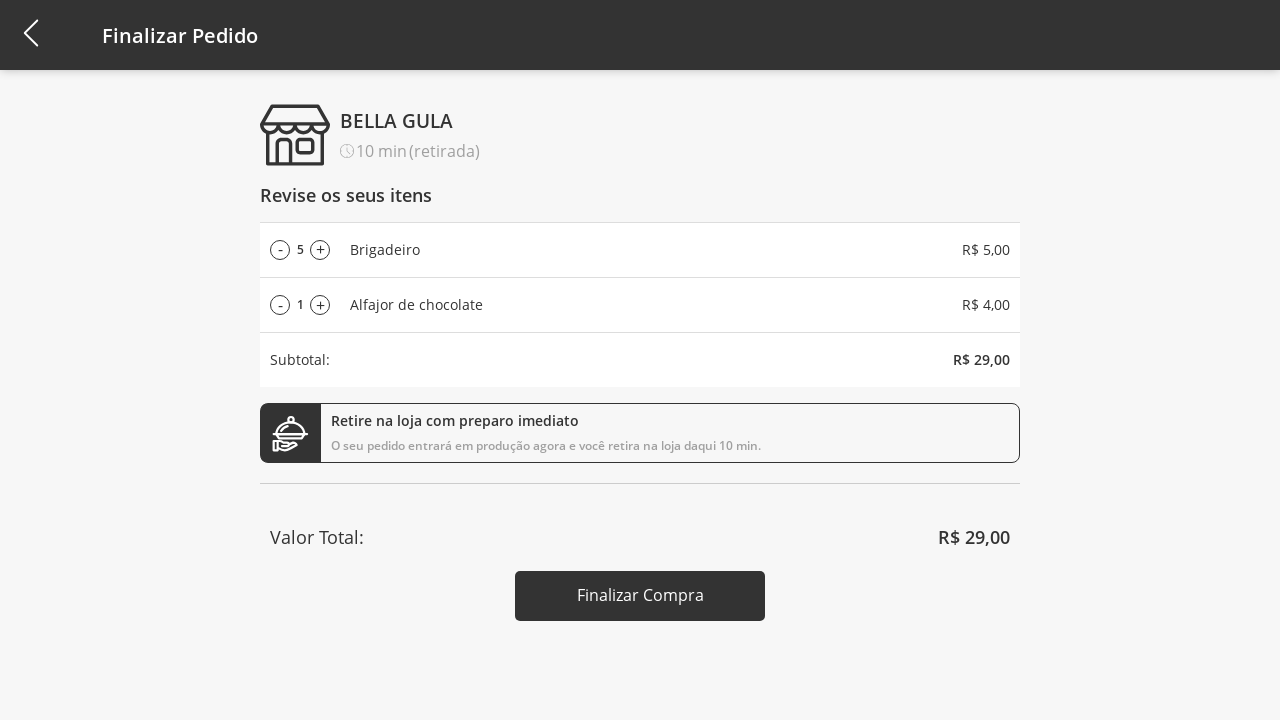

Clicked checkout button to complete purchase at (640, 596) on #finish-checkout-button
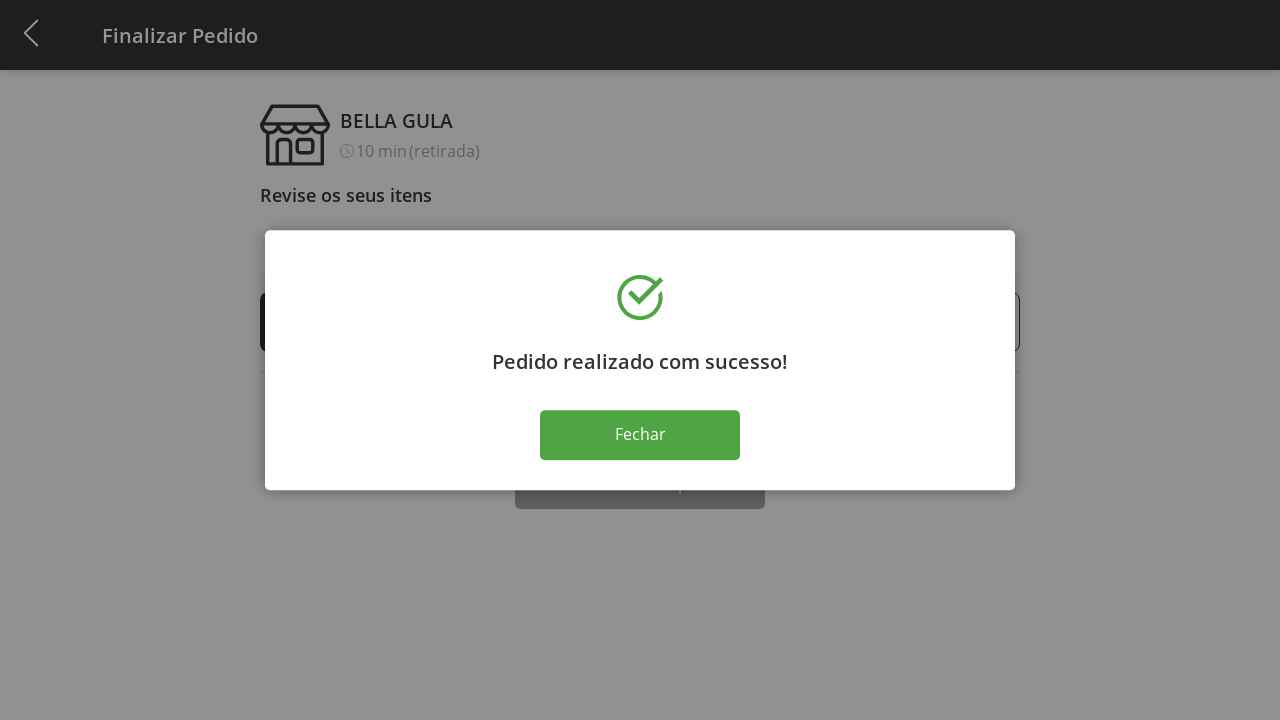

Waited for success message to appear
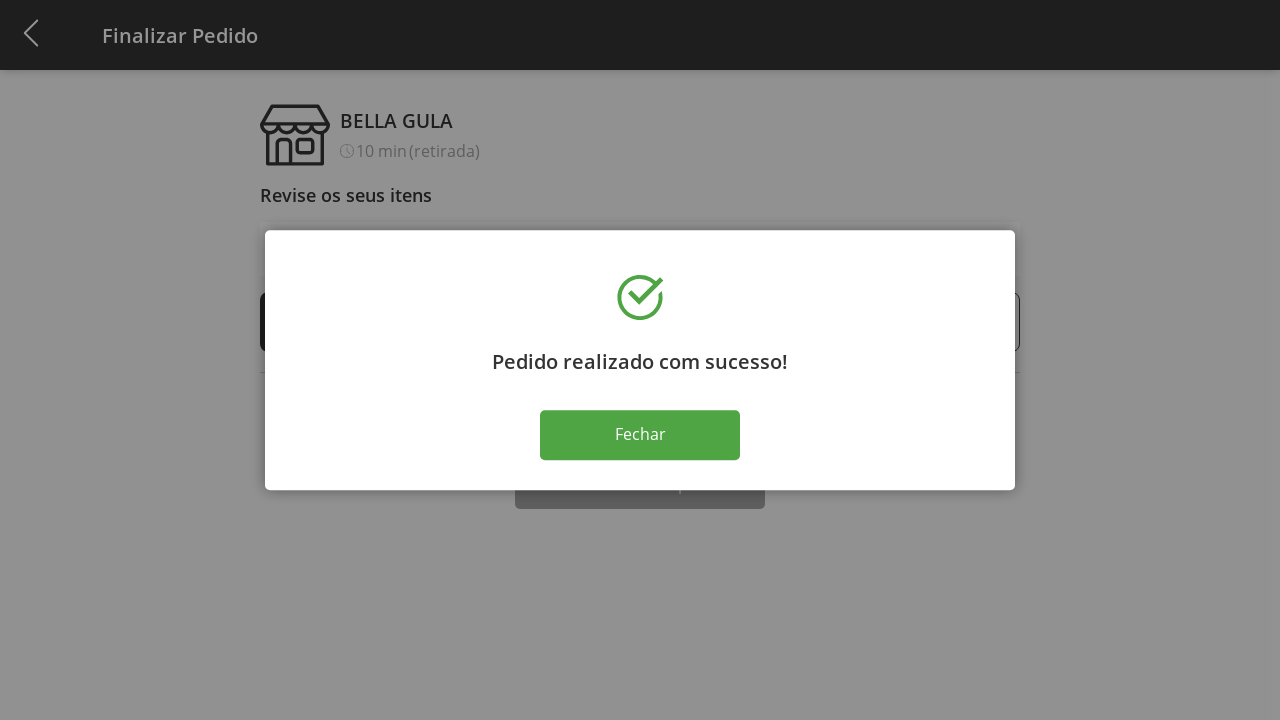

Retrieved success message: 'Pedido realizado com sucesso!'
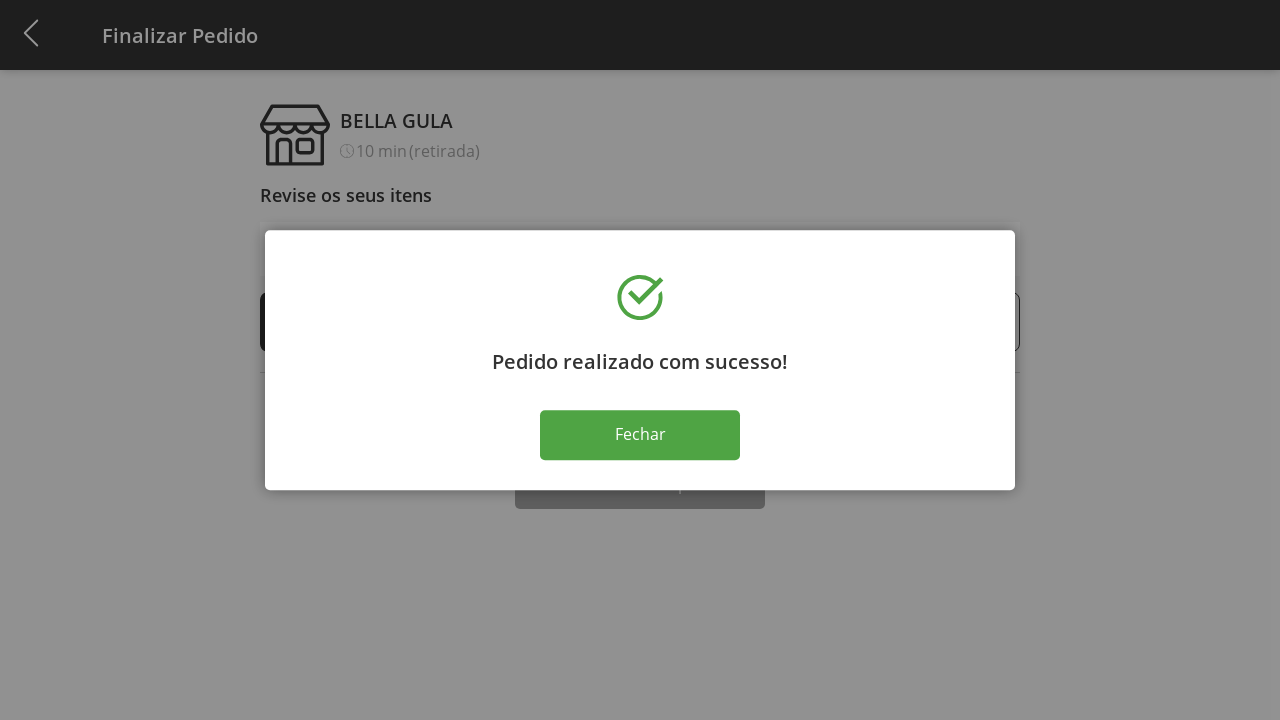

Verified success message is correct
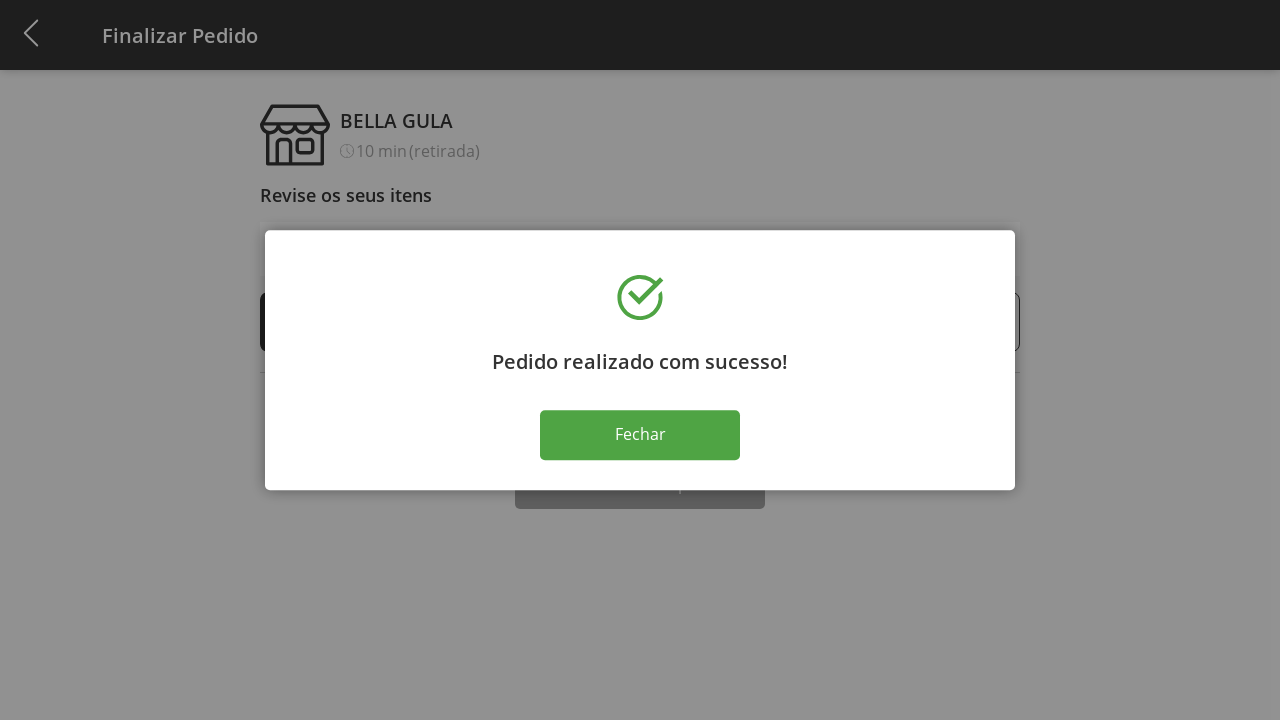

Closed success message by clicking button at (640, 435) on button.sc-jqCOkK
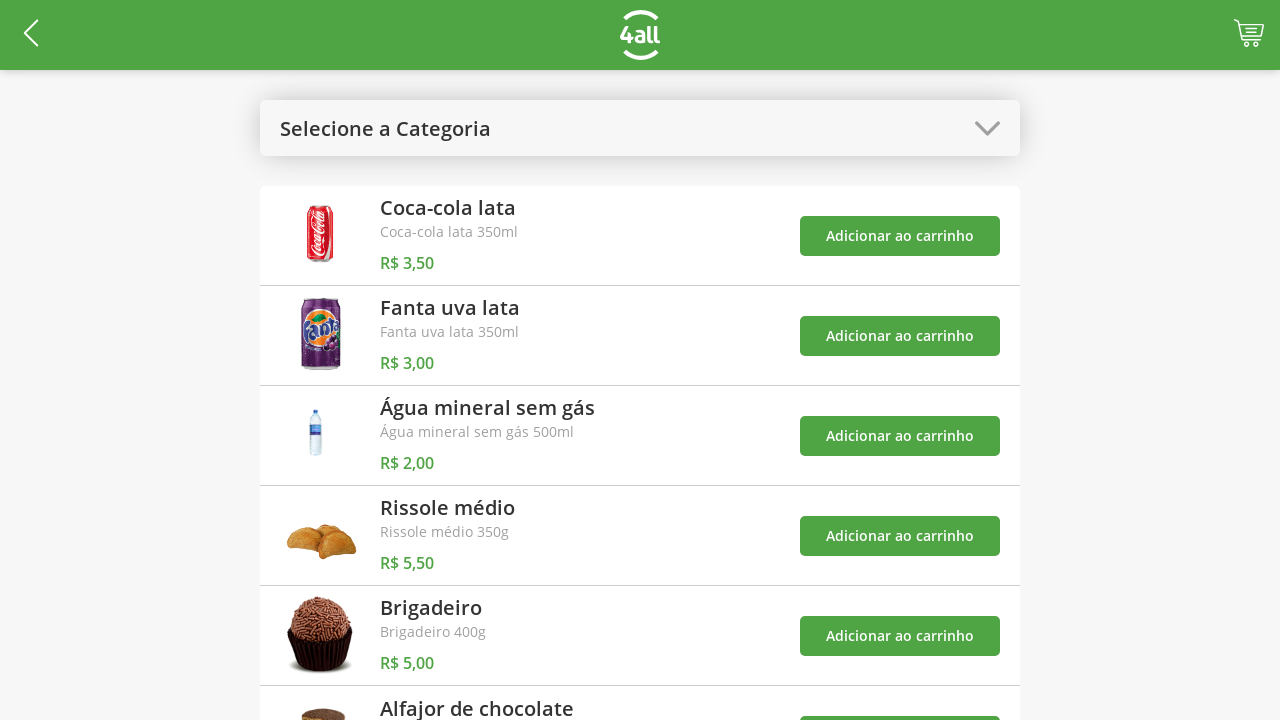

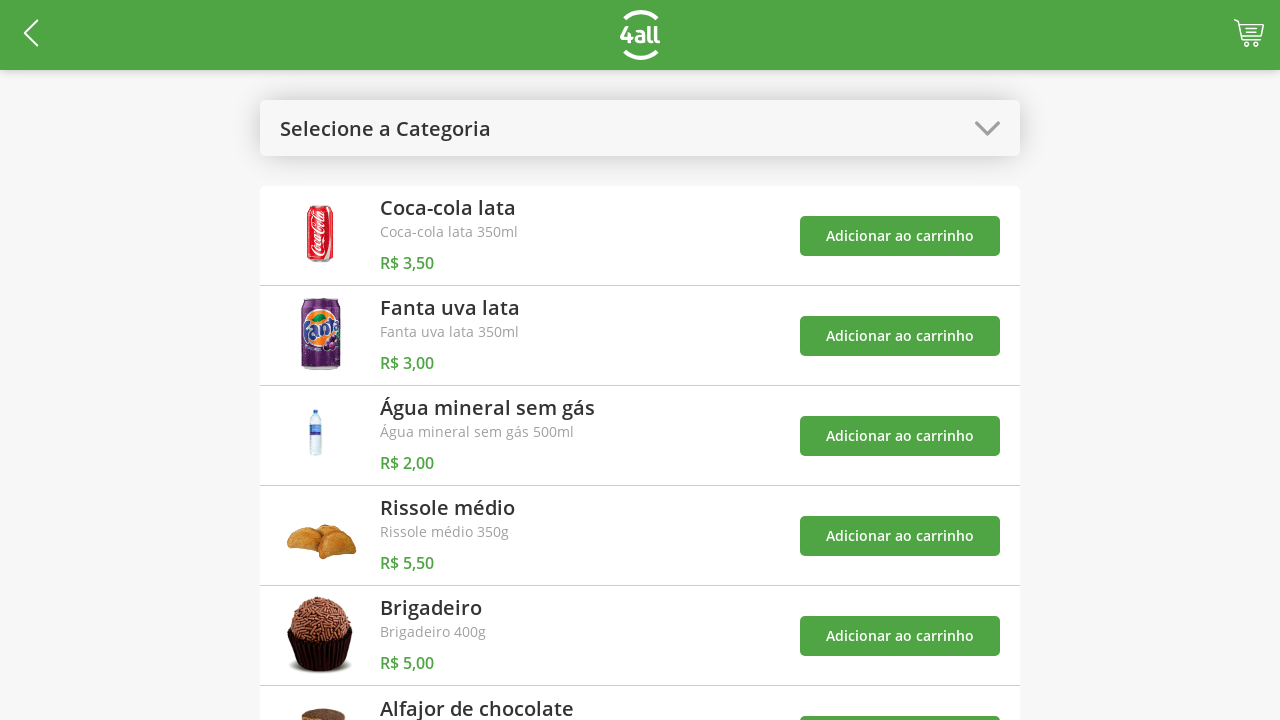